Tests drag and drop functionality on jQuery UI demo page by dragging an element from source to target within an iframe

Starting URL: https://jqueryui.com/droppable/

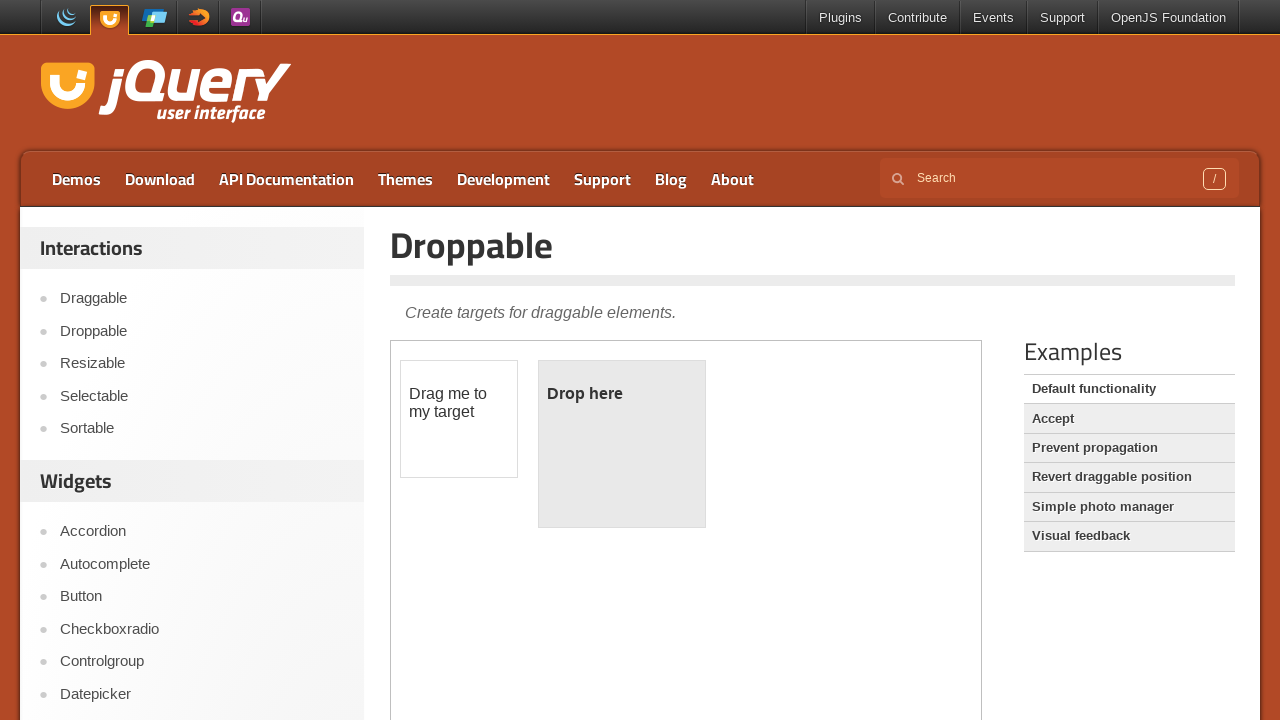

Located the demo iframe containing drag-drop elements
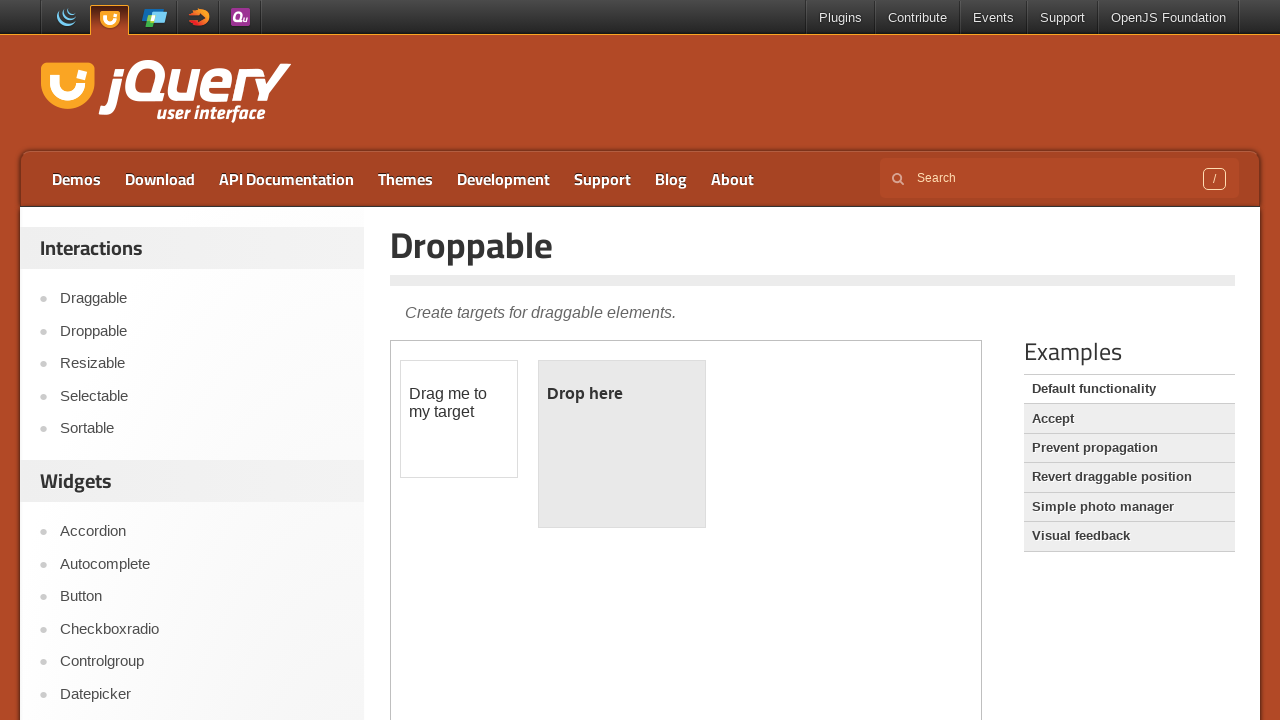

Located the draggable element (#draggable) within the iframe
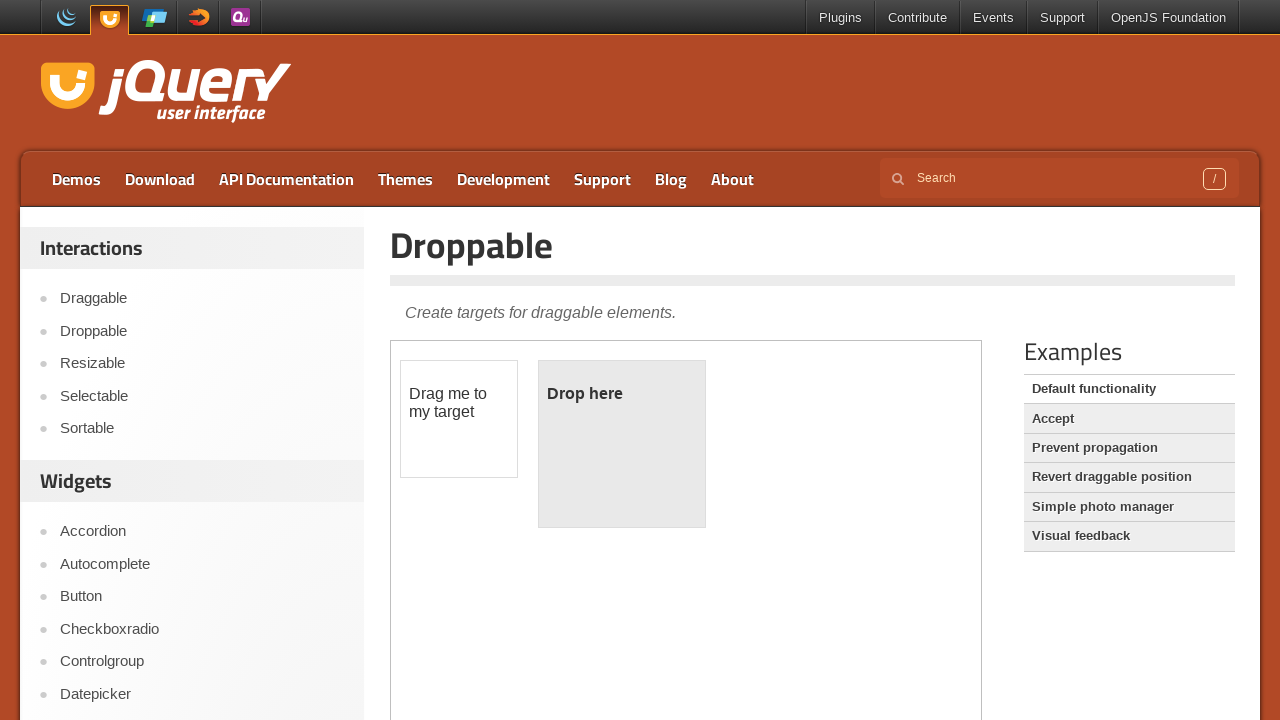

Located the droppable target element (#droppable) within the iframe
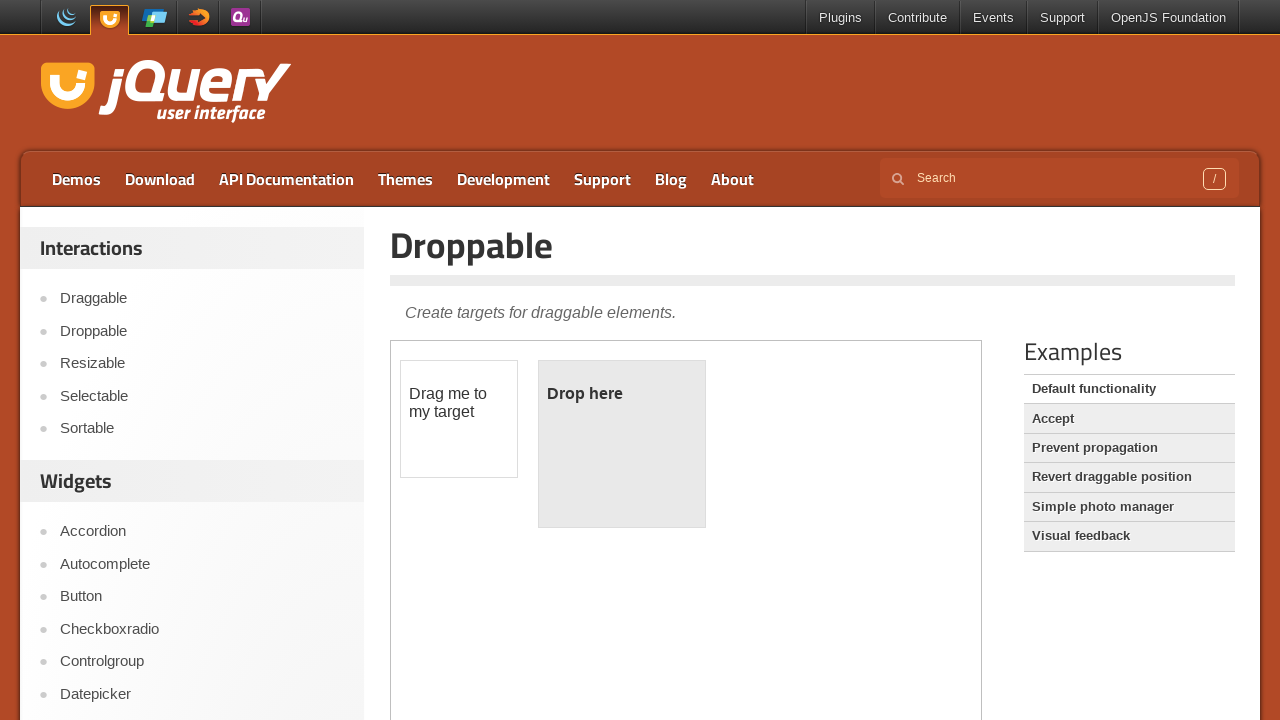

Dragged the draggable element onto the droppable target at (622, 444)
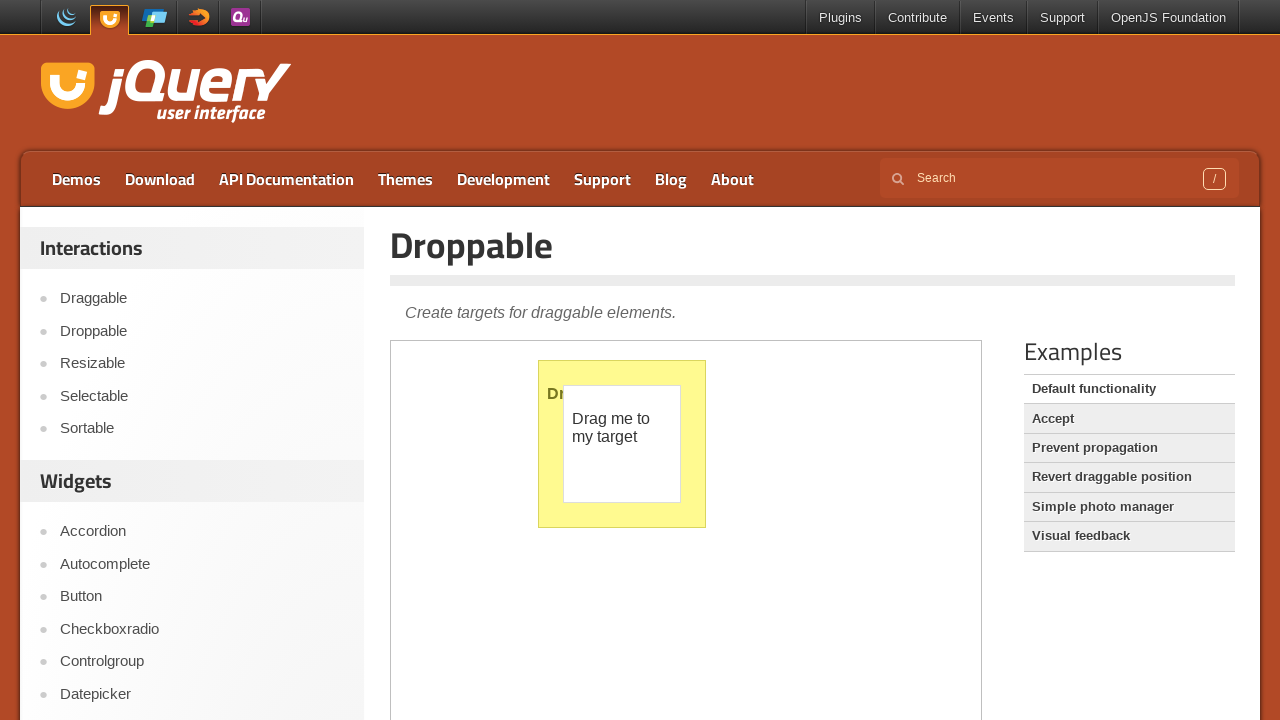

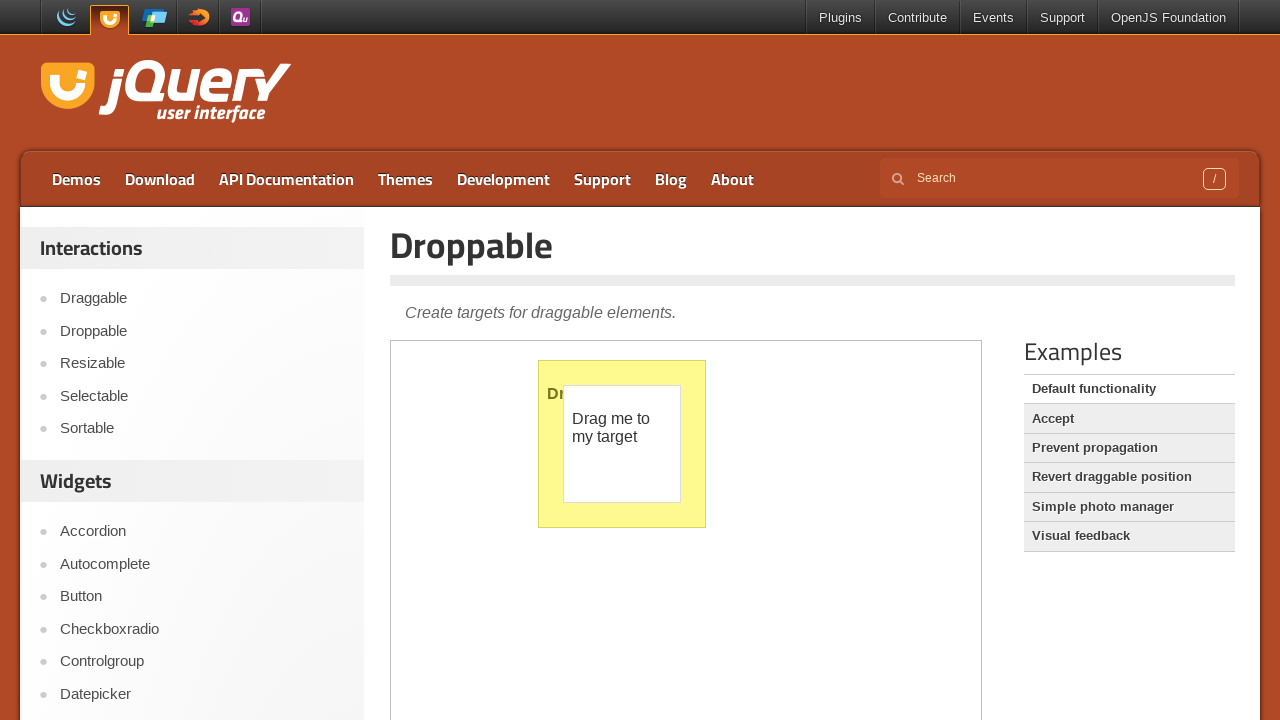